Navigates to the Walla news website homepage and waits briefly to verify the page loads successfully.

Starting URL: http://www.walla.co.il

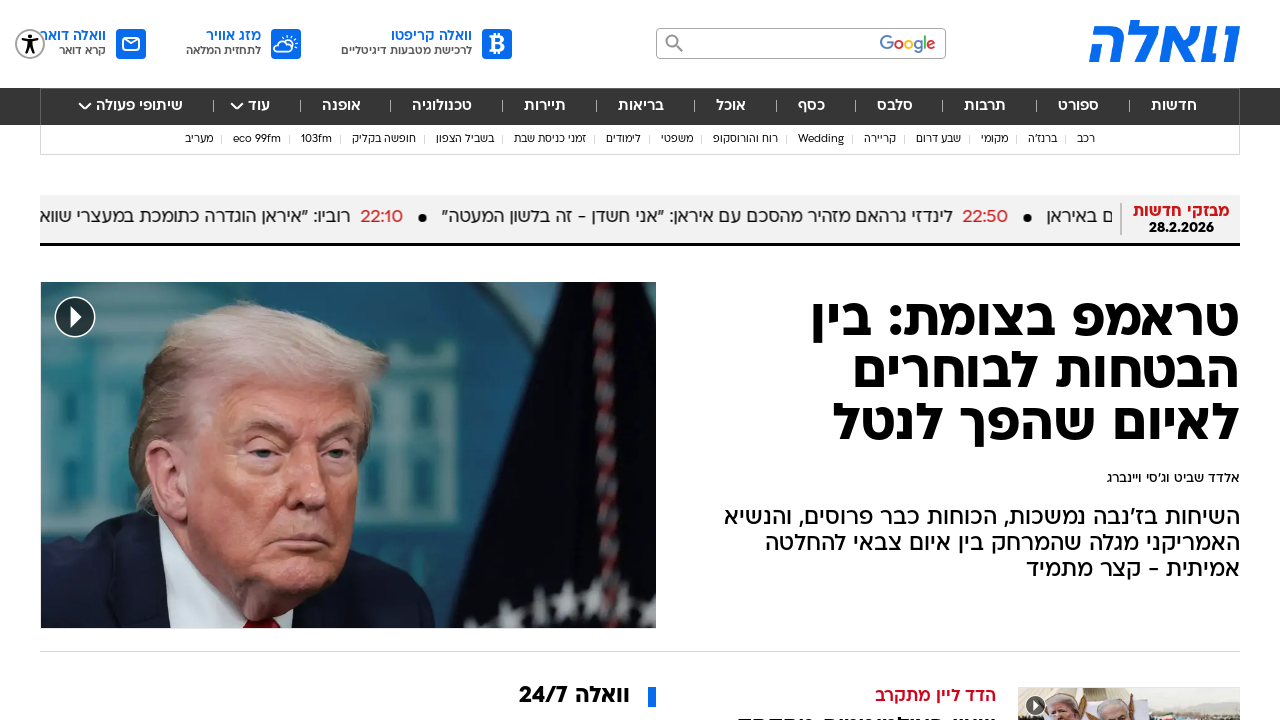

Navigated to Walla news website homepage
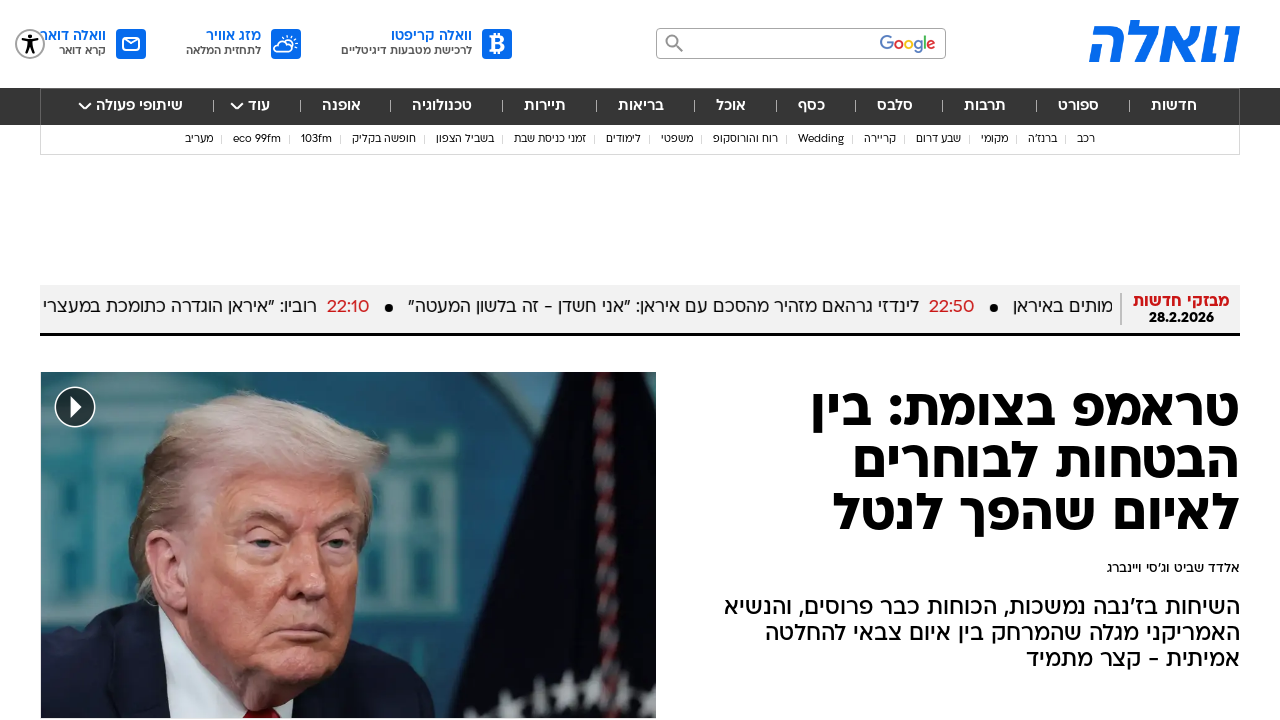

Page DOM content fully loaded
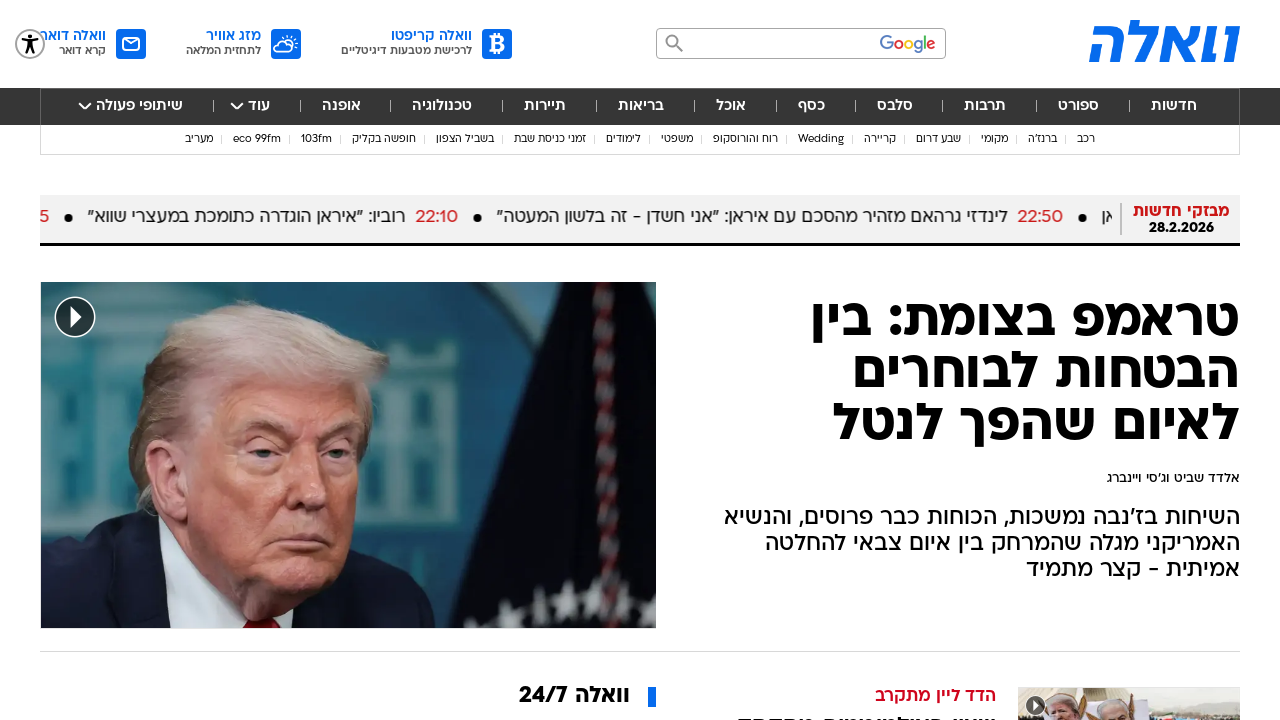

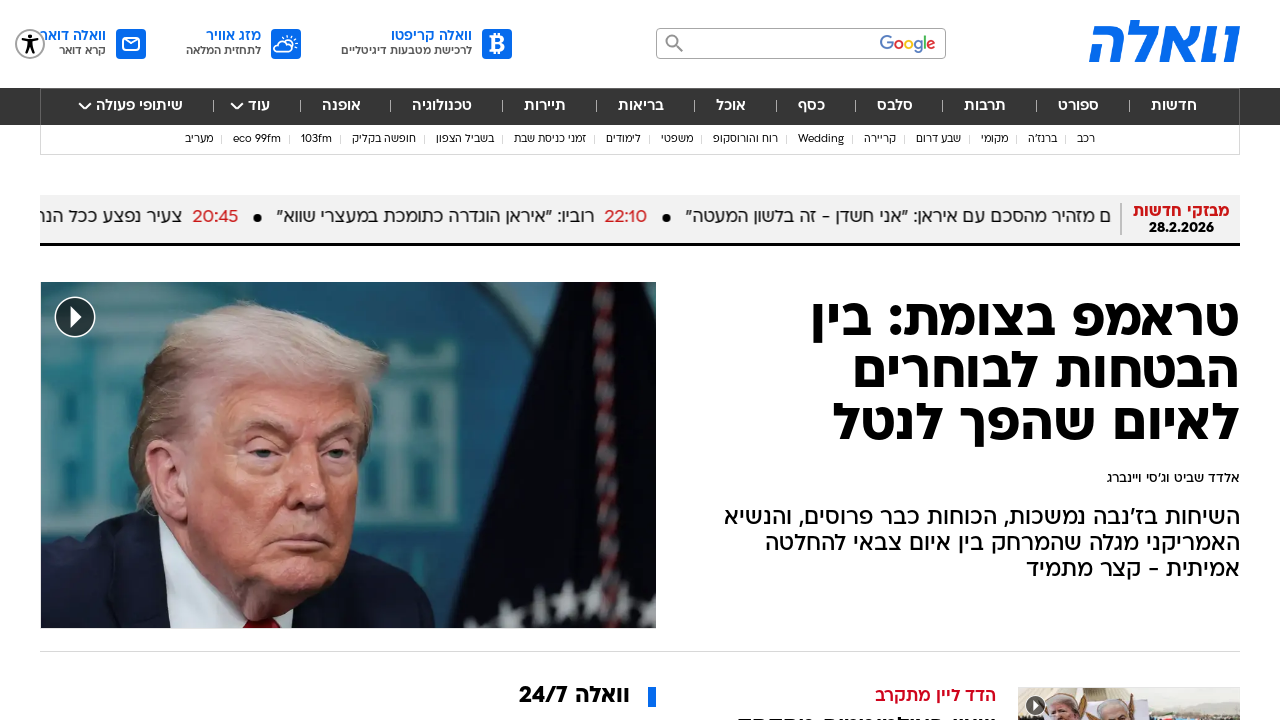